Tests form interaction on a test automation practice site by filling a name field and selecting a radio button option

Starting URL: https://testautomationpractice.blogspot.com/

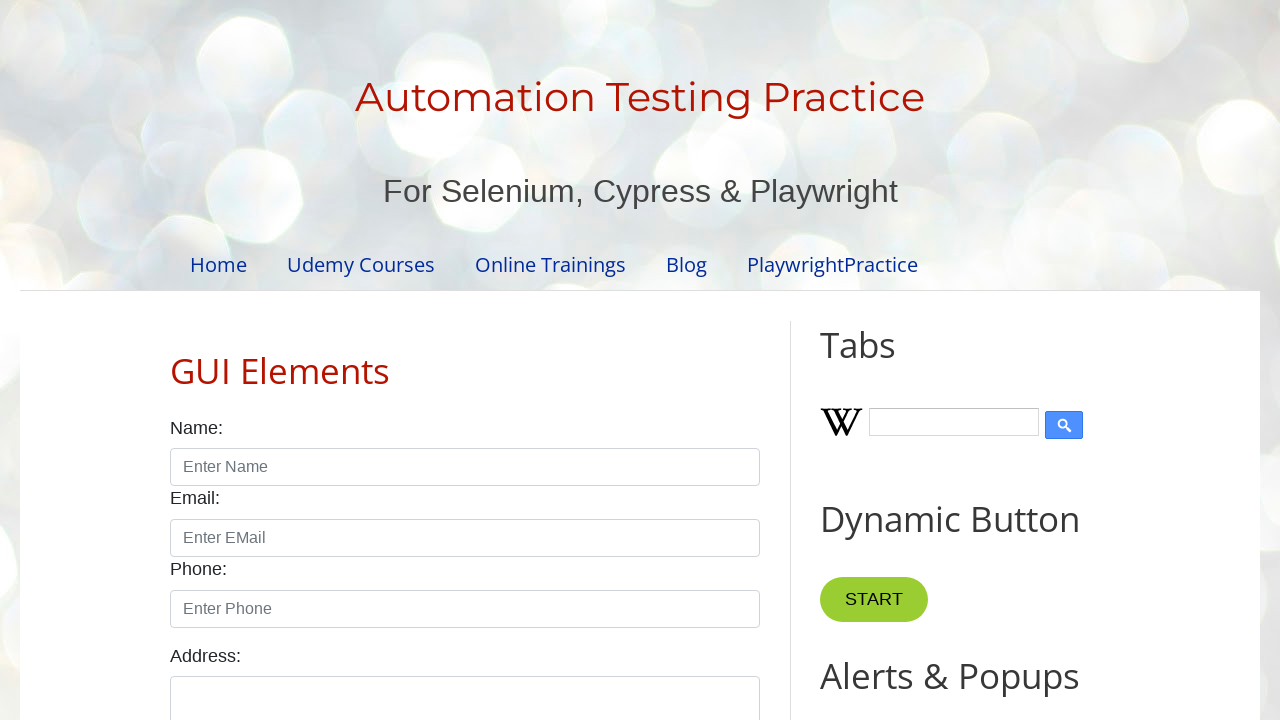

Filled name field with 'John' on #name
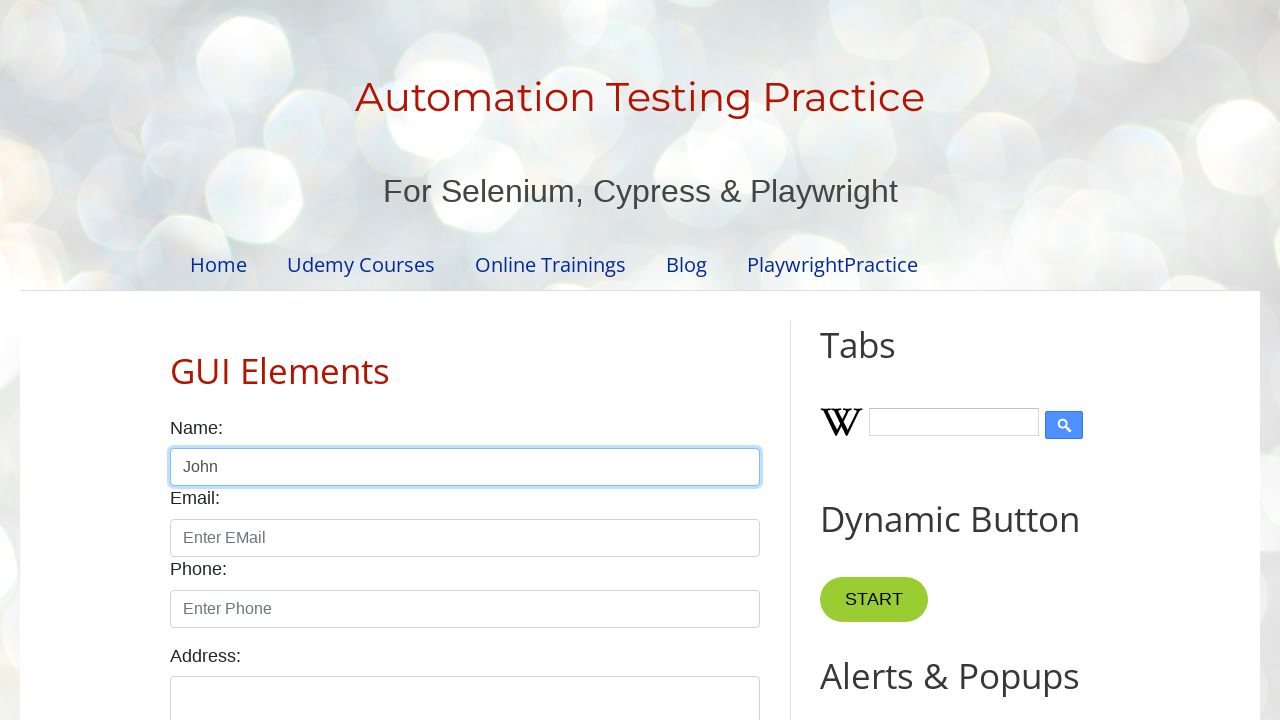

Selected male radio button option at (176, 360) on xpath=//input[@value='male']
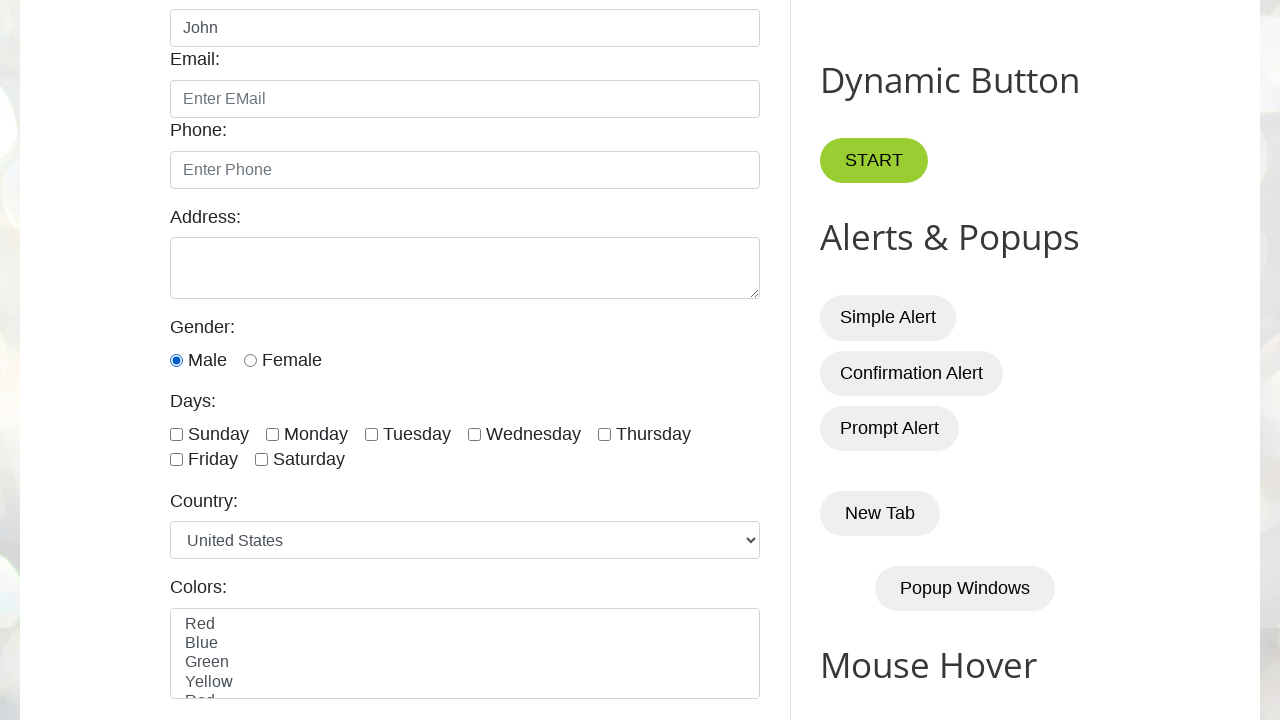

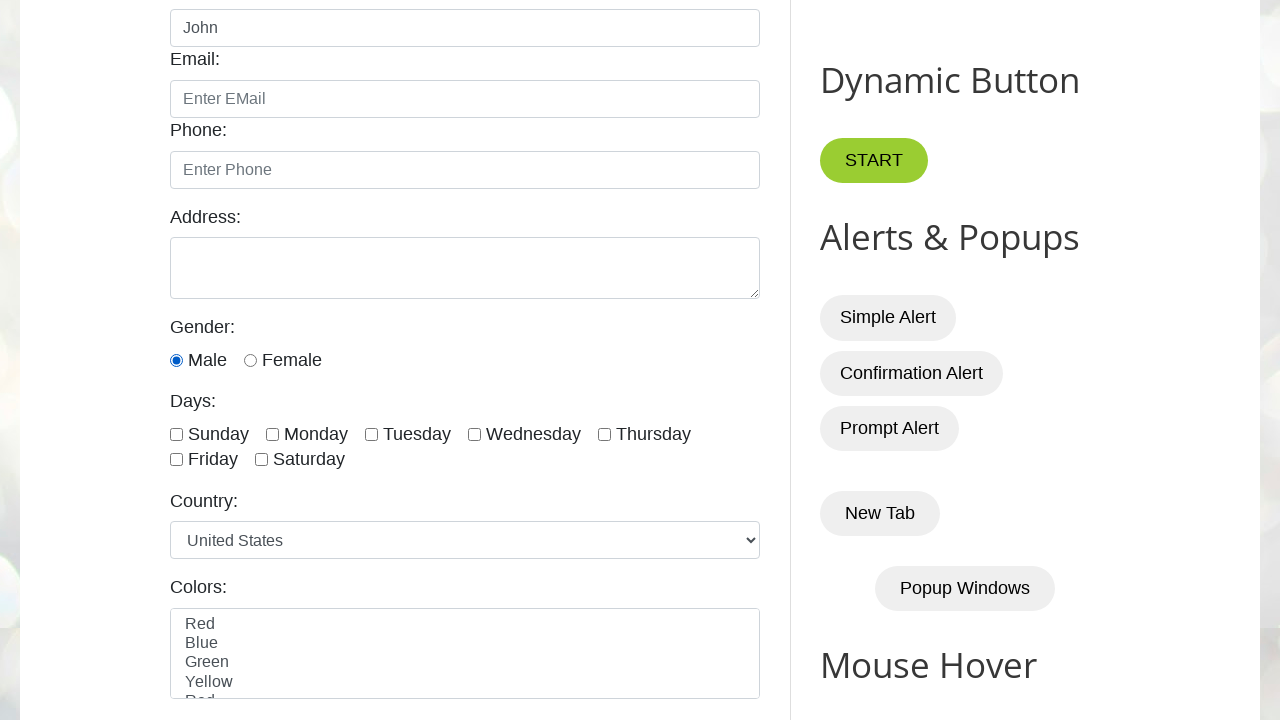